Tests product search functionality by searching for "ca", verifying 4 products are displayed, checking product names, adding Cashews to cart, and verifying the logo text

Starting URL: https://rahulshettyacademy.com/seleniumPractise/#/

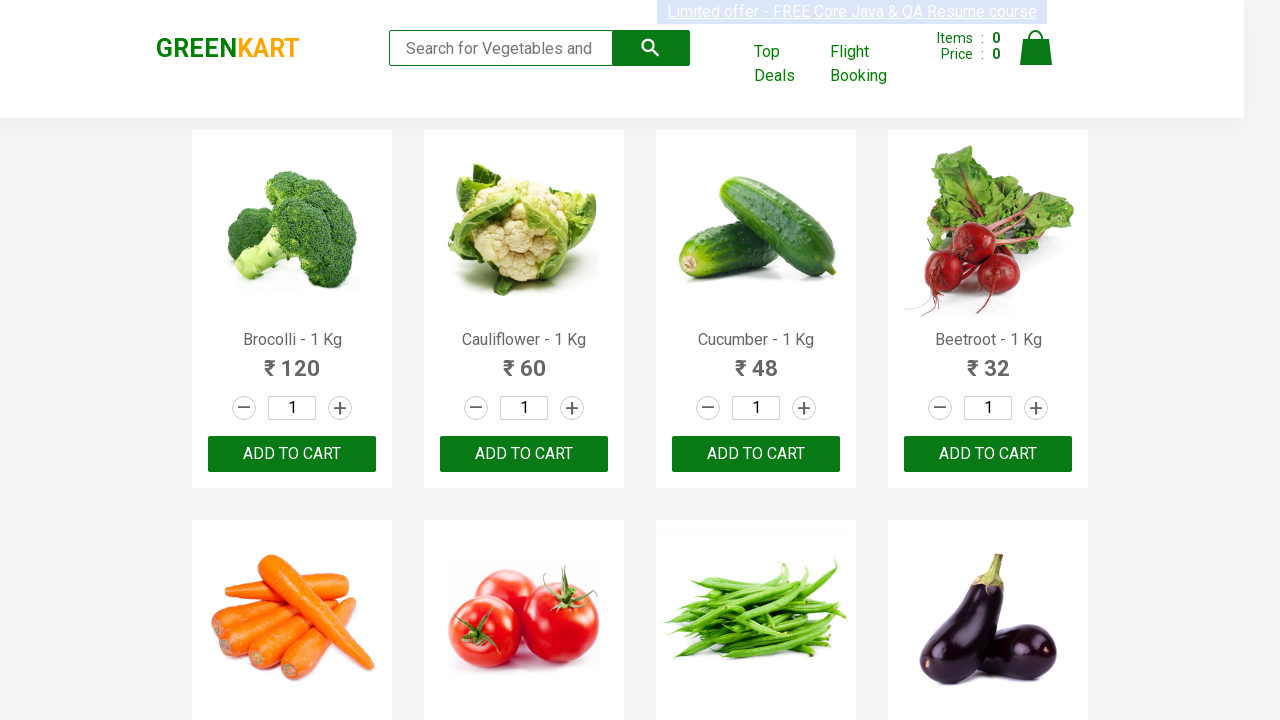

Filled search field with 'ca' on input.search-keyword
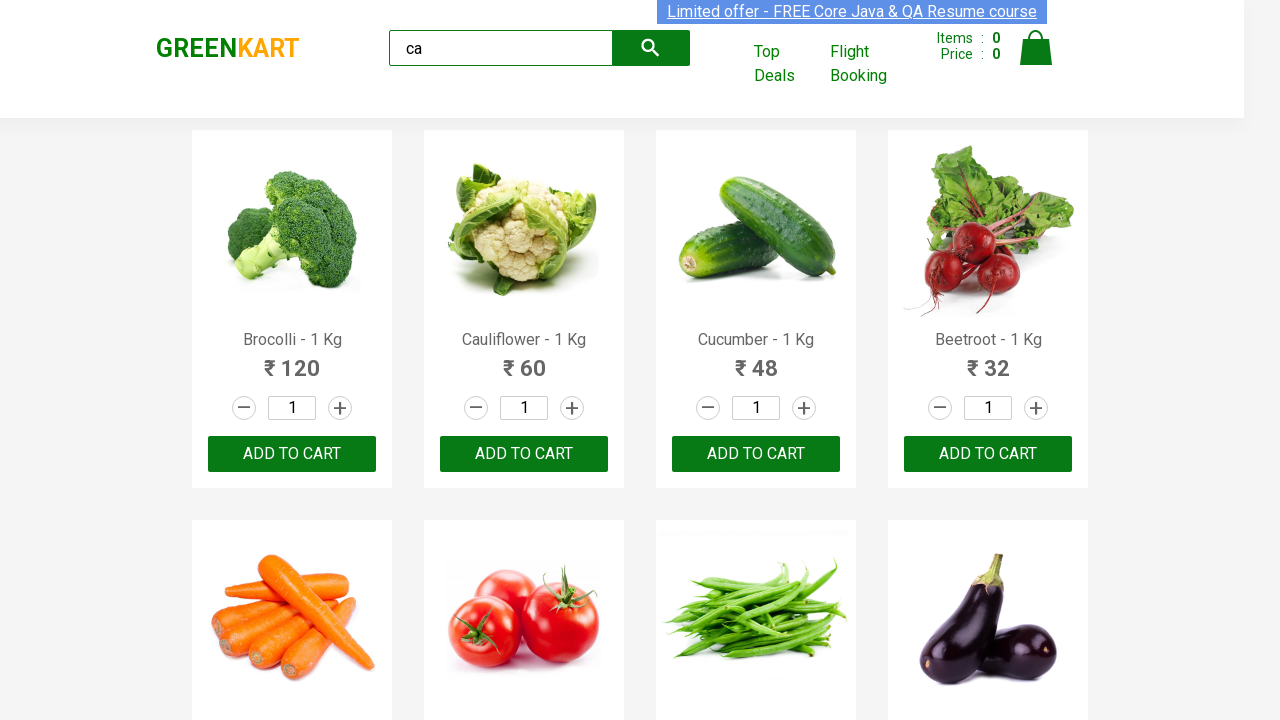

Waited 2 seconds for search results to load
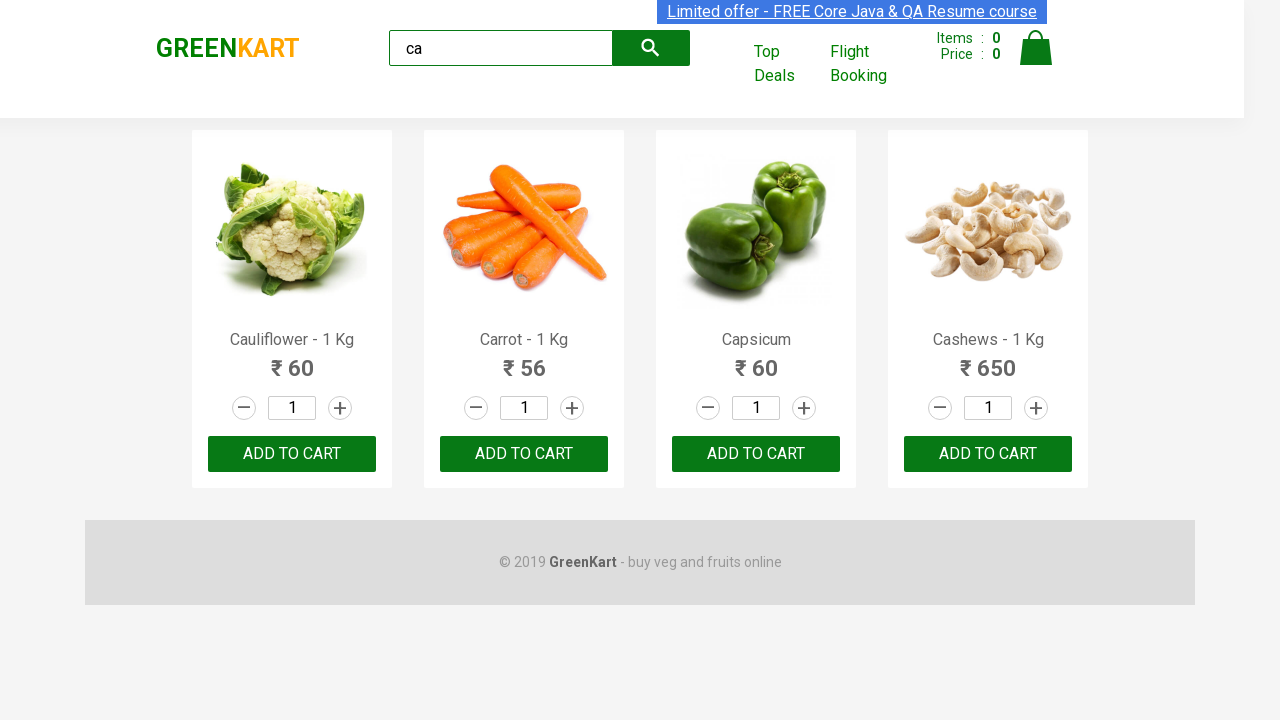

Verified visible products loaded
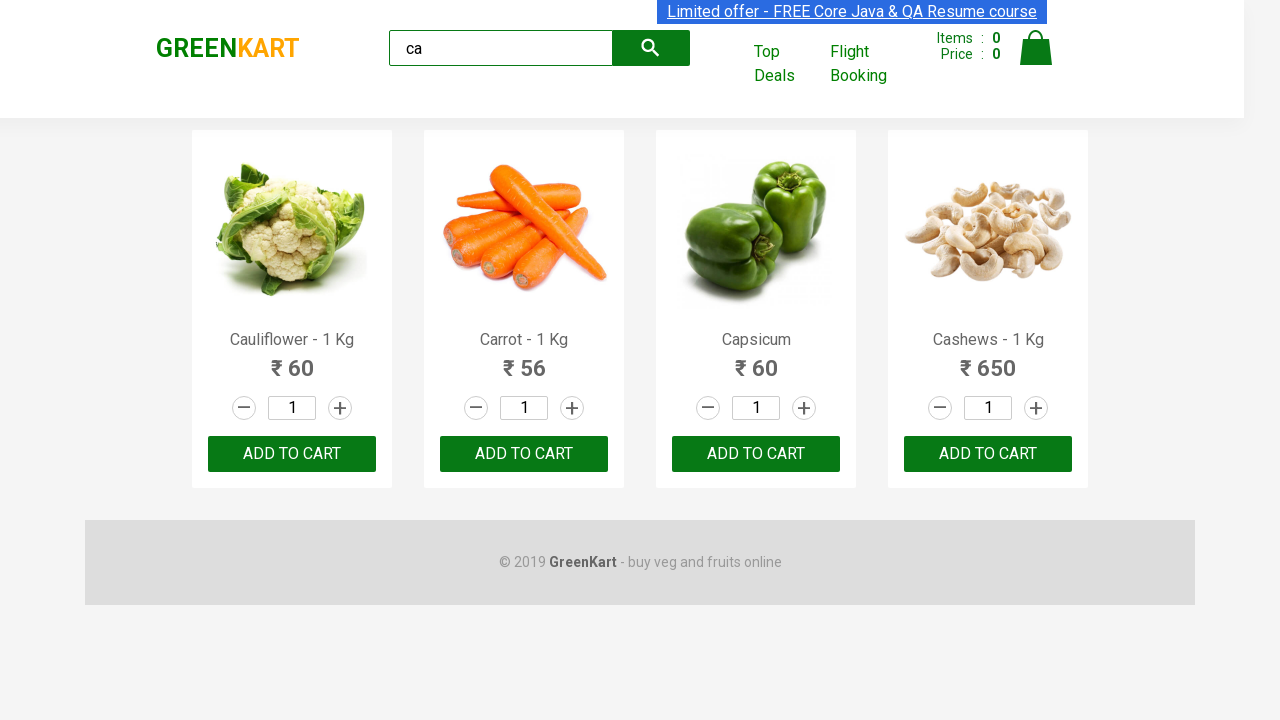

Retrieved list of visible products
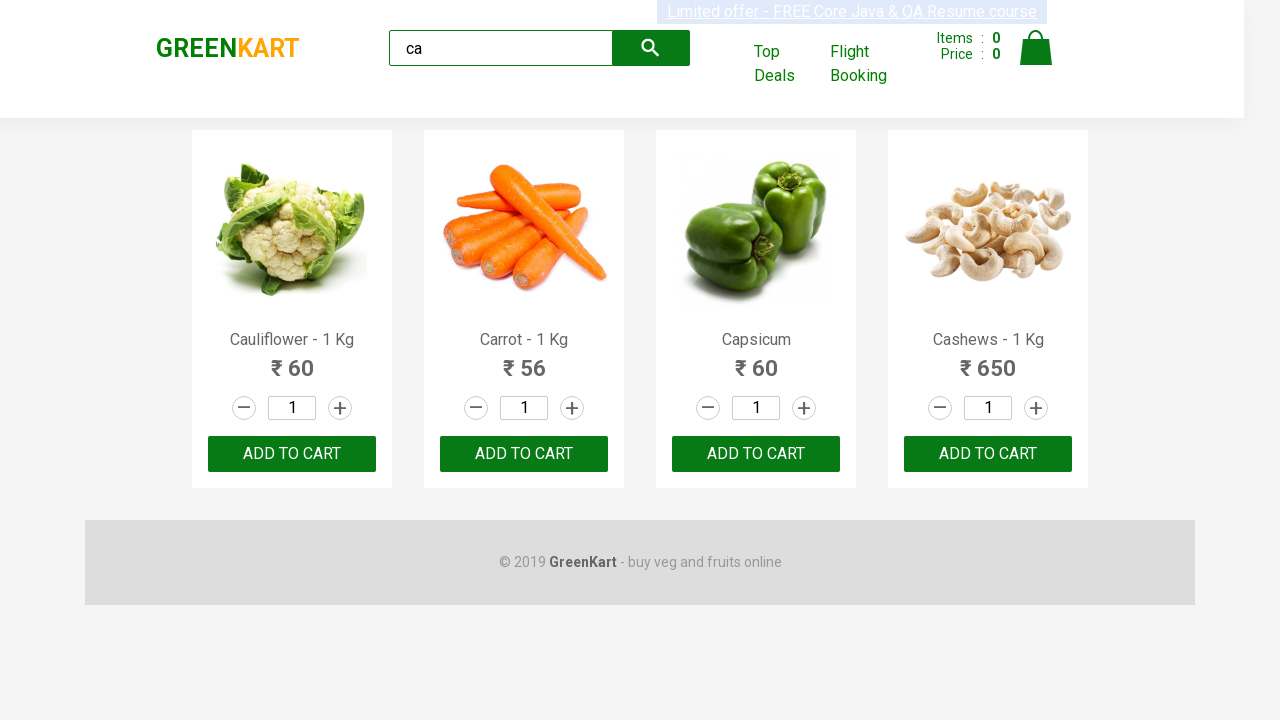

Retrieved all products from the page
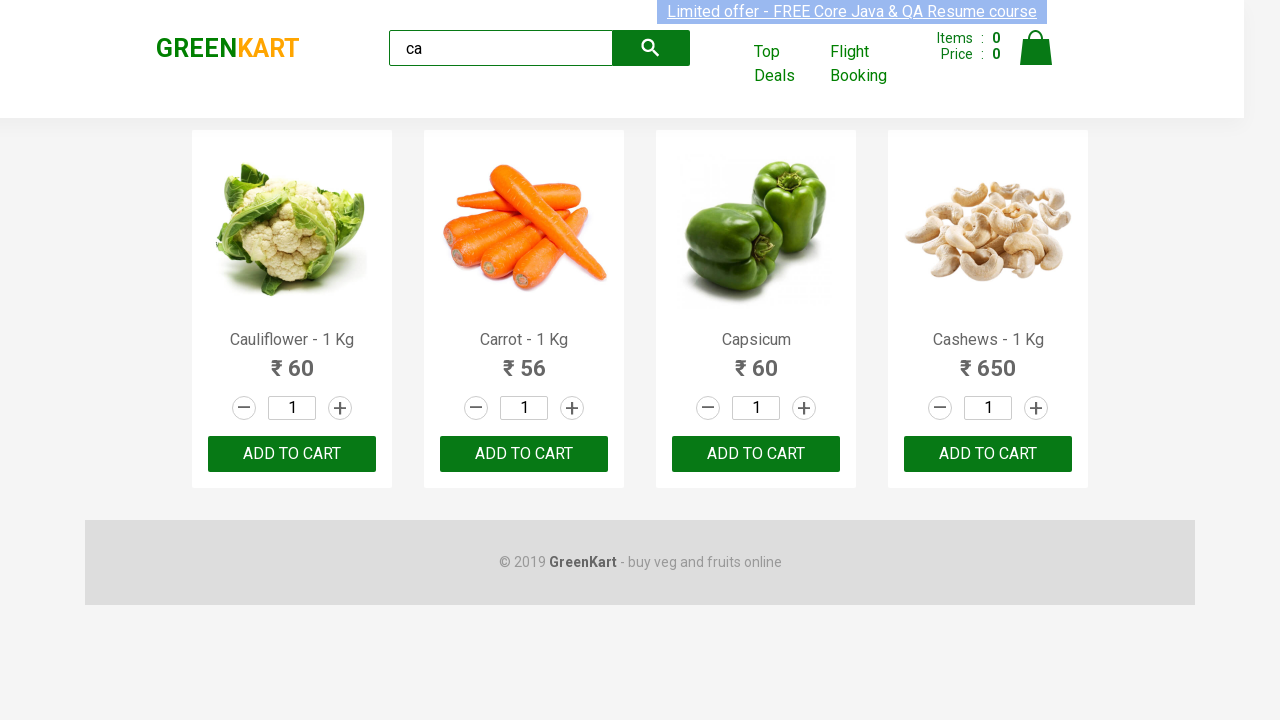

Retrieved product name: Cauliflower - 1 Kg
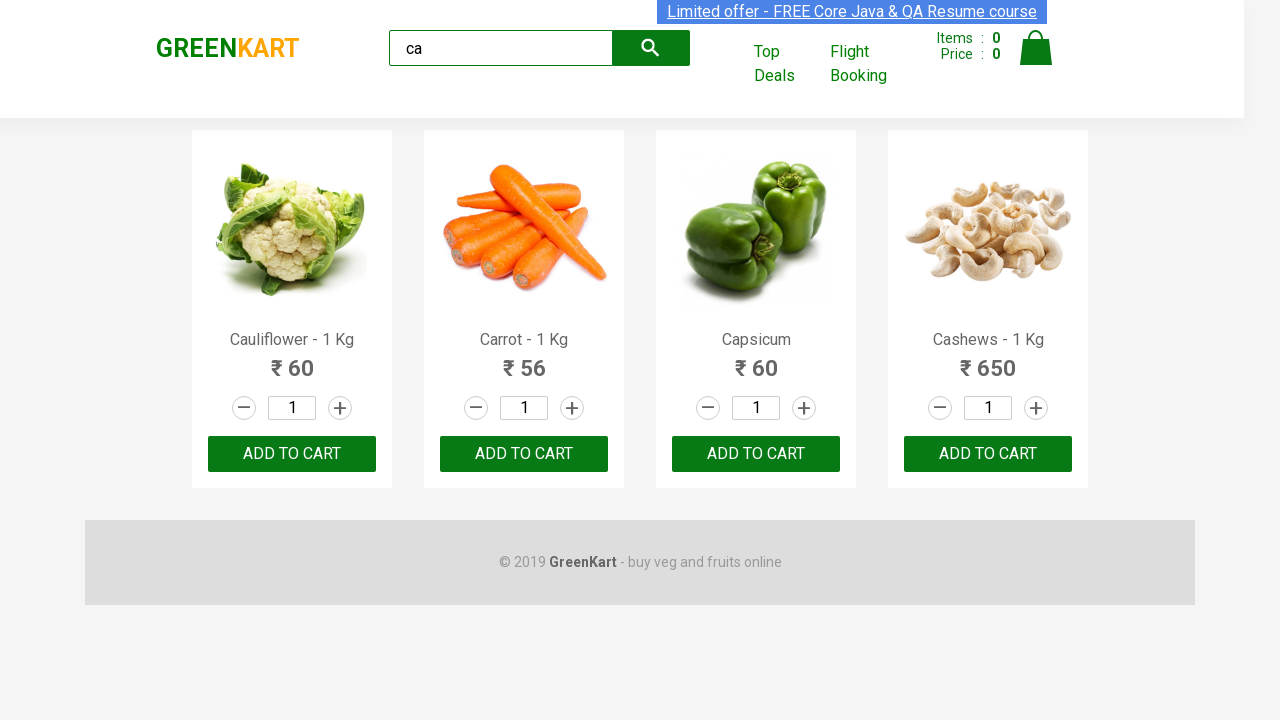

Retrieved product name: Carrot - 1 Kg
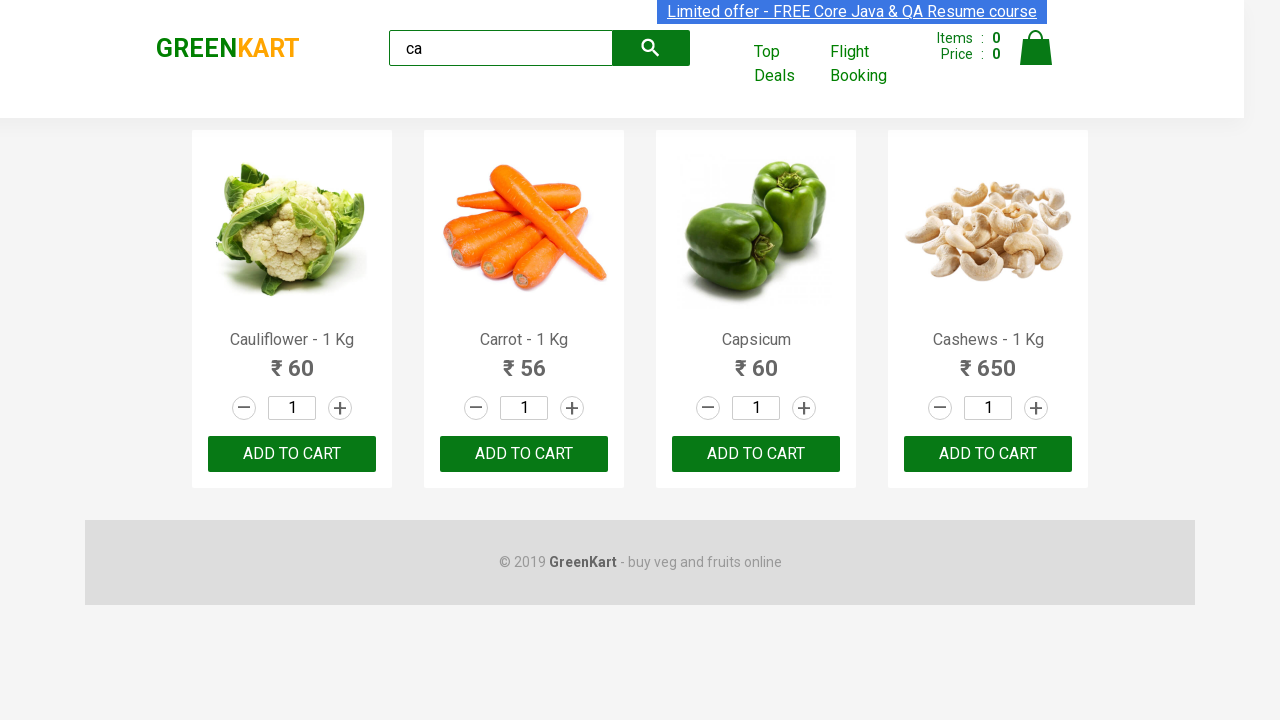

Retrieved product name: Capsicum
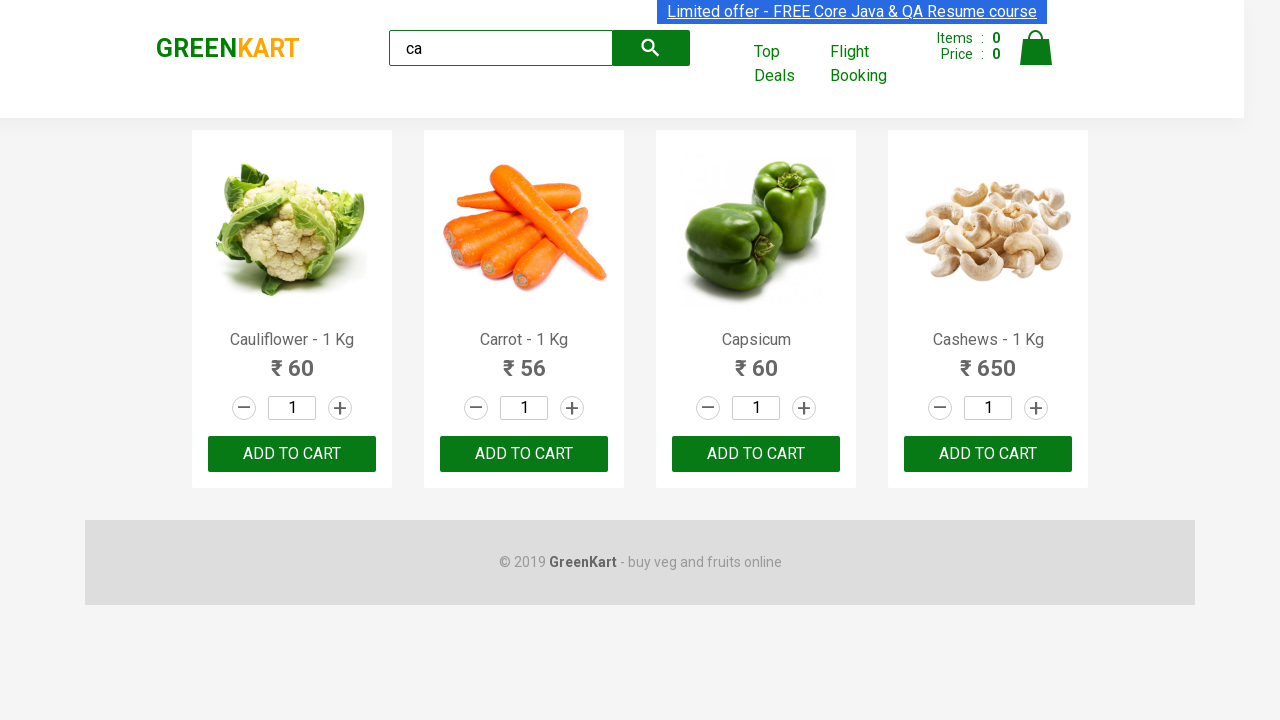

Retrieved product name: Cashews - 1 Kg
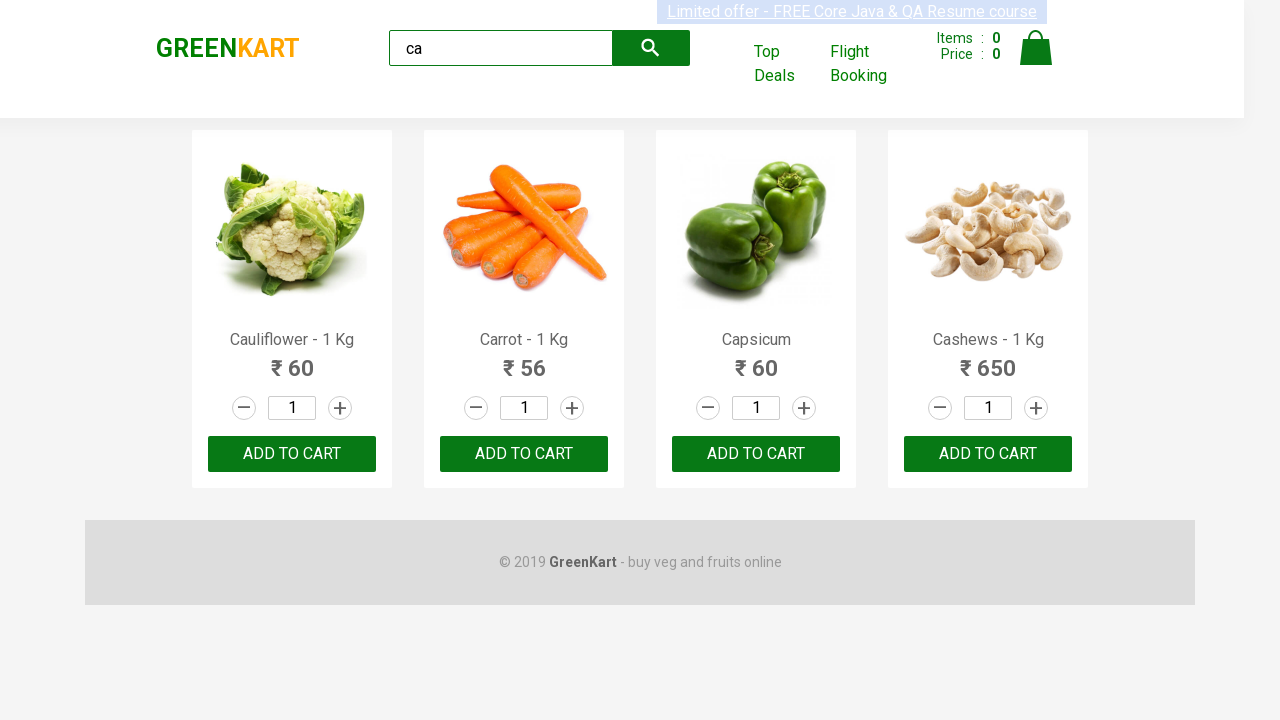

Clicked add button for Cashews product at (988, 454) on div.products .product >> nth=3 >> button
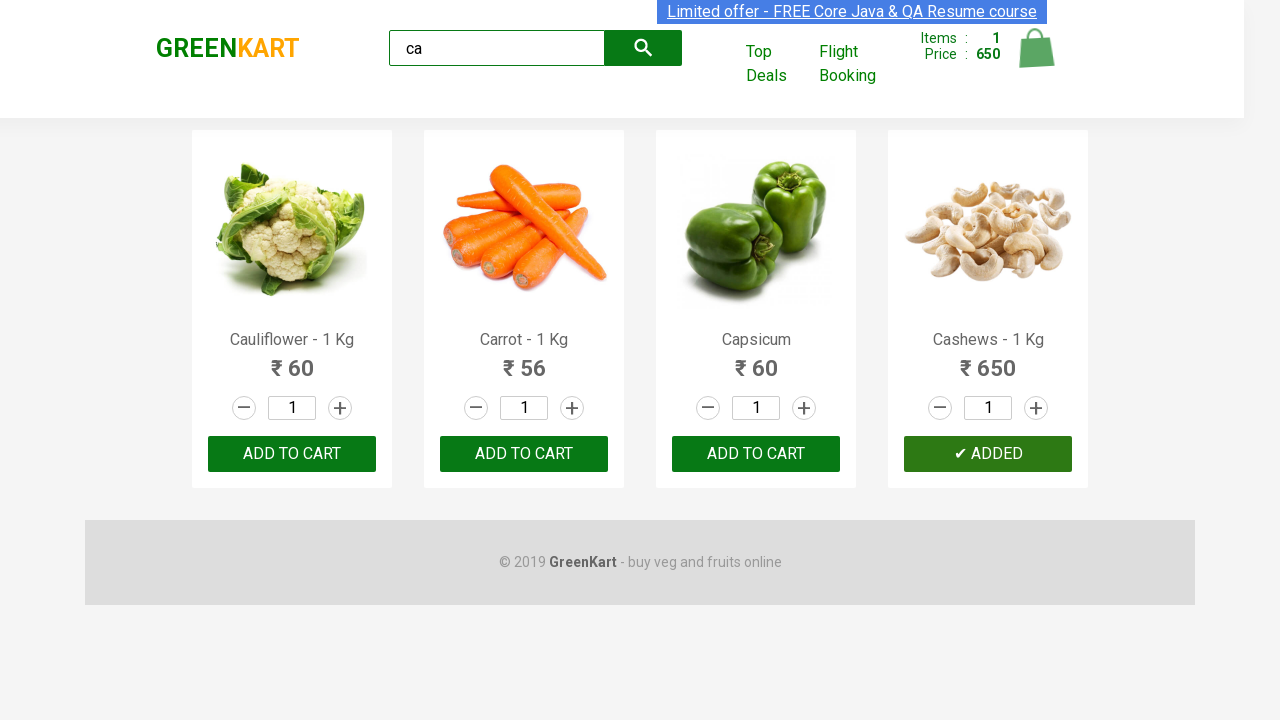

Retrieved logo element
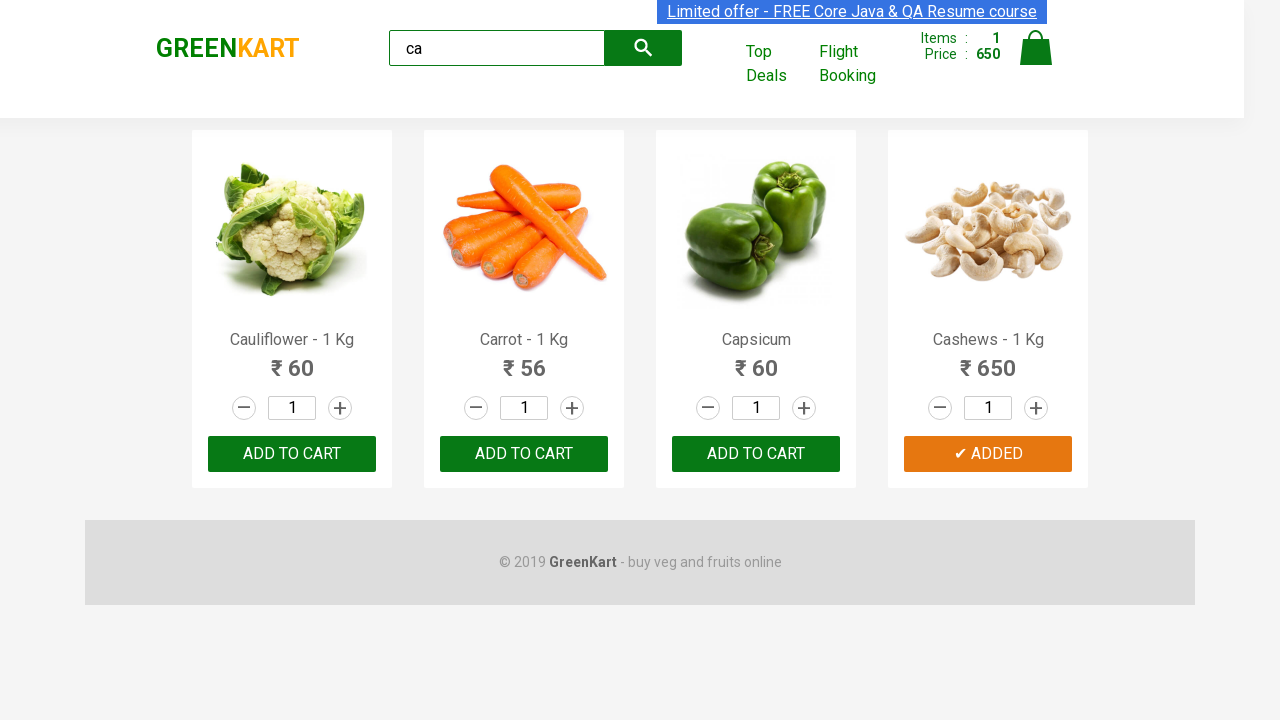

Verified logo text is 'GREENKART'
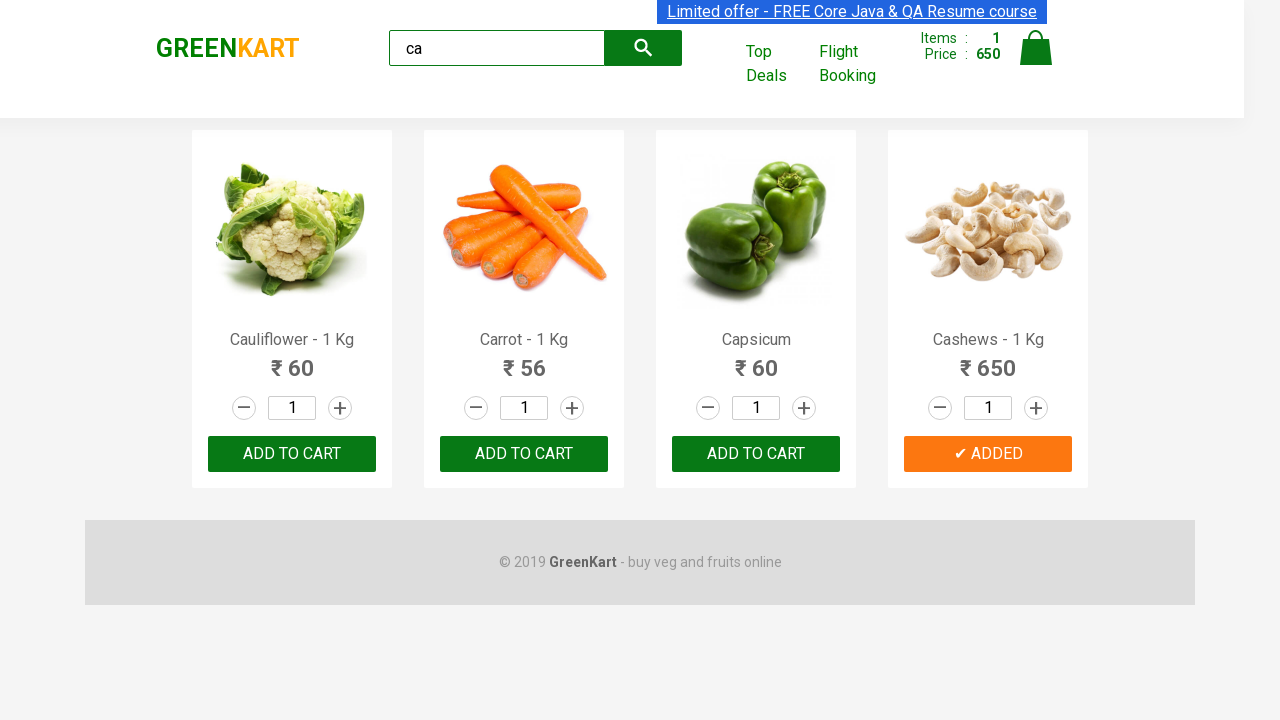

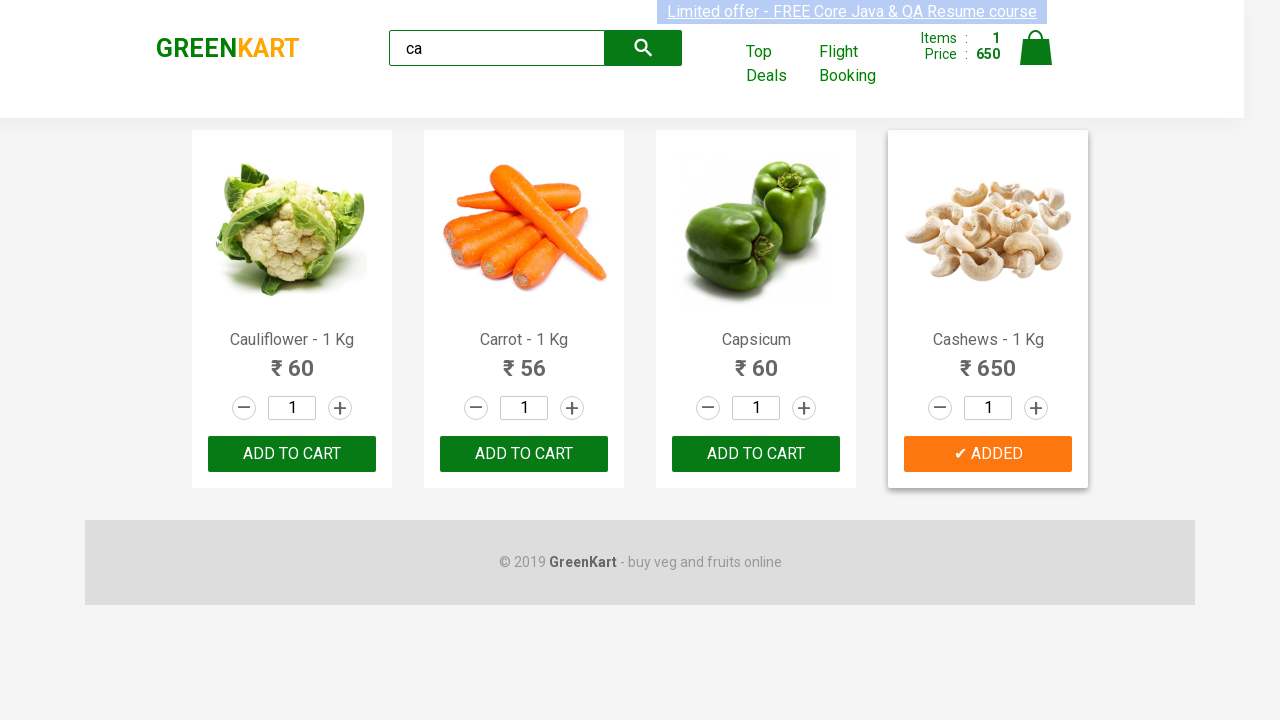